Opens a browser and navigates to a Chinese blog website to verify the page loads correctly

Starting URL: https://www.cnblogs.com/mrjade/

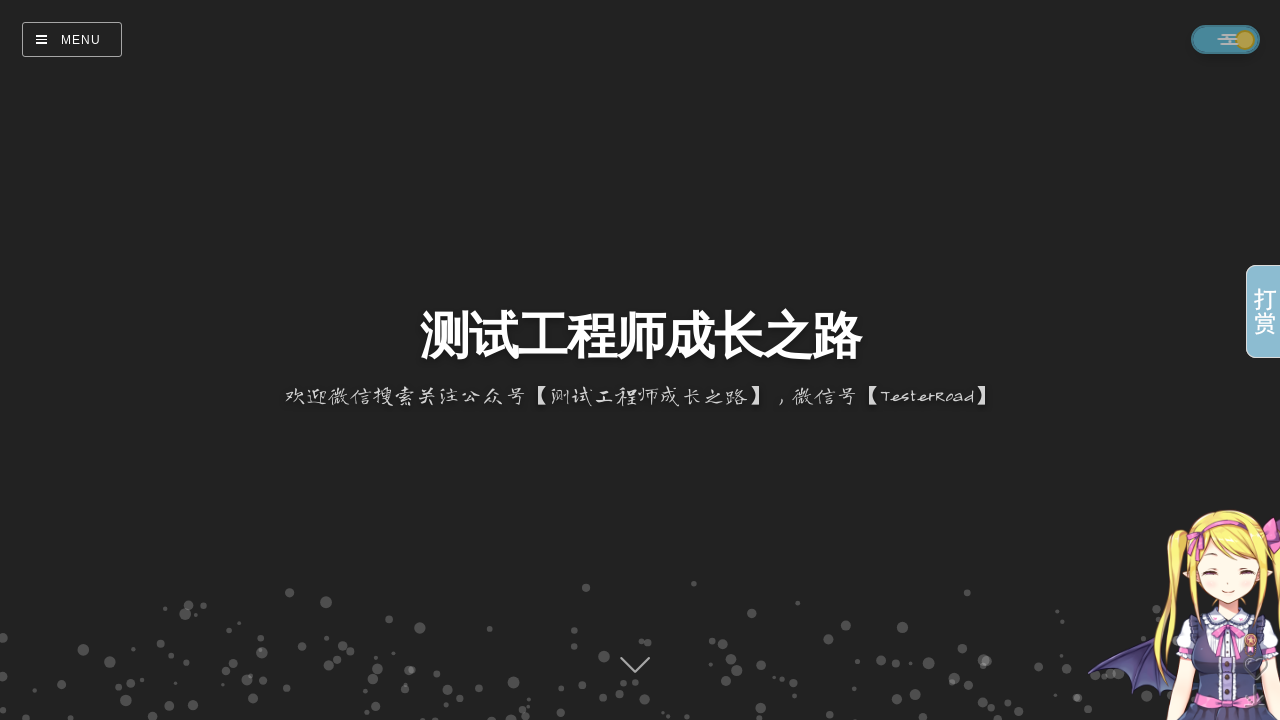

Waited for page to load with networkidle state on Chinese blog website https://www.cnblogs.com/mrjade/
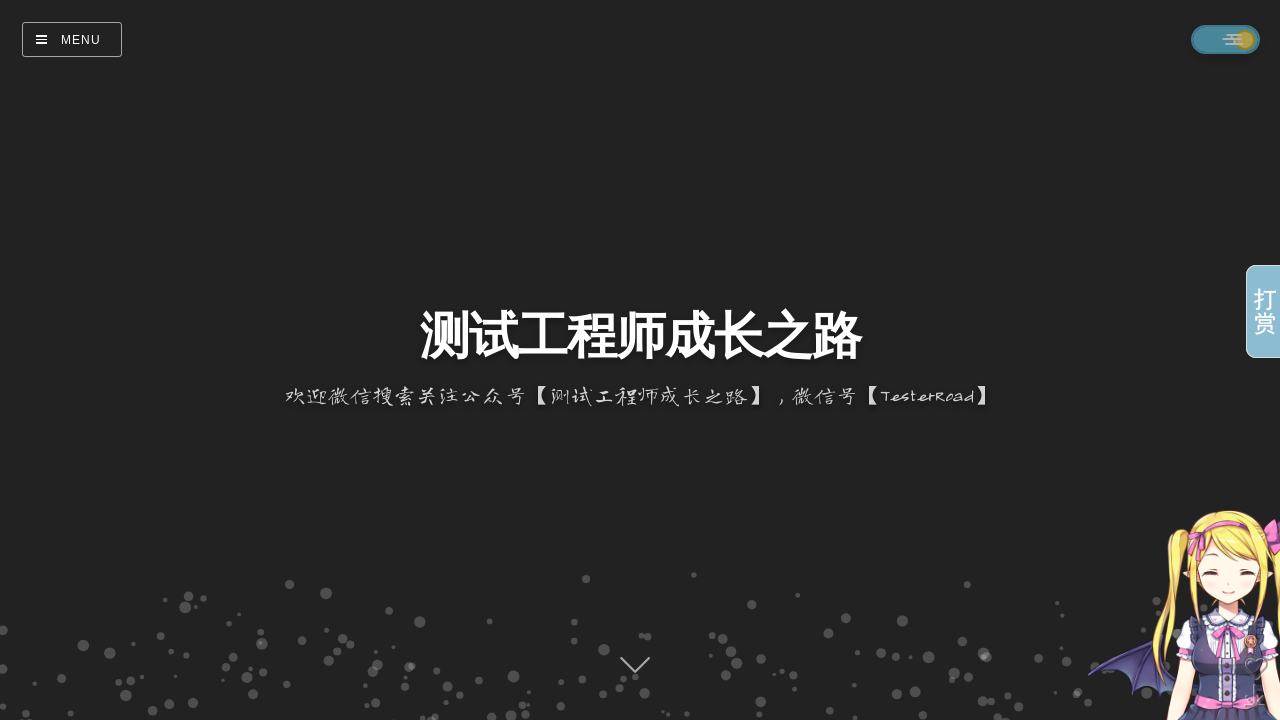

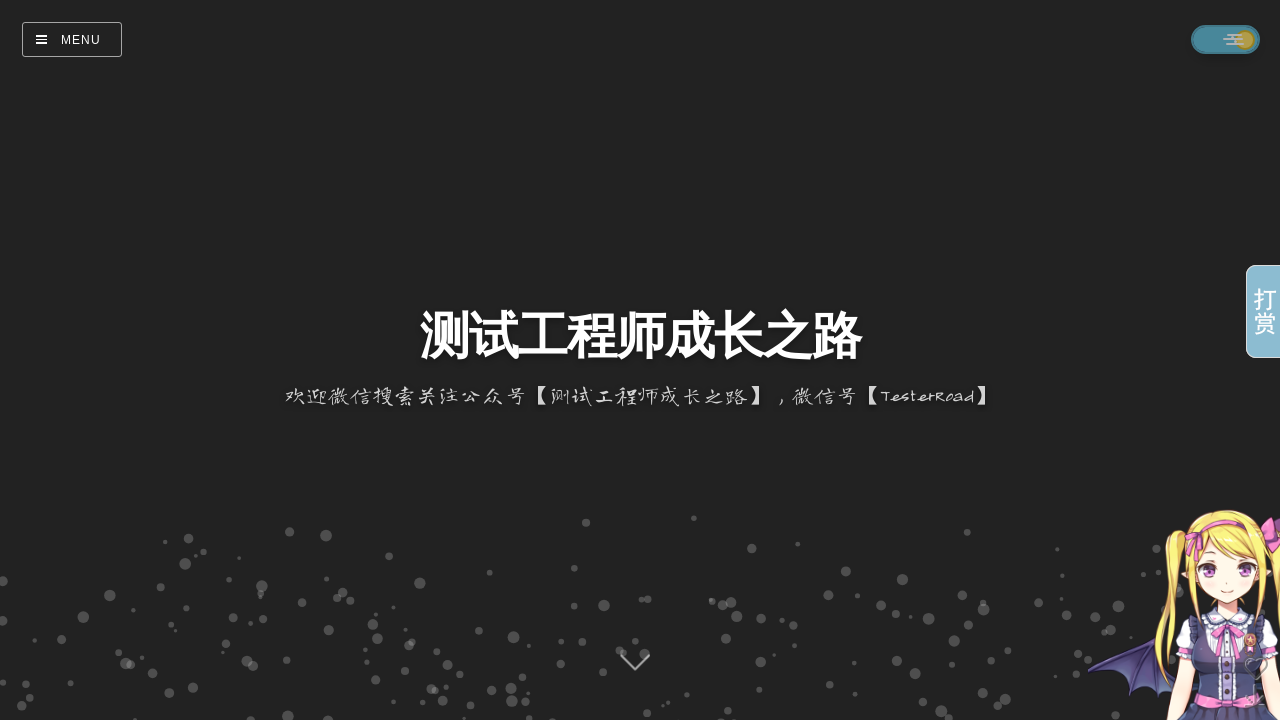